Tests a math quiz page by reading two numbers, calculating their sum, selecting the result from a dropdown, and submitting the form

Starting URL: https://suninjuly.github.io/selects1.html

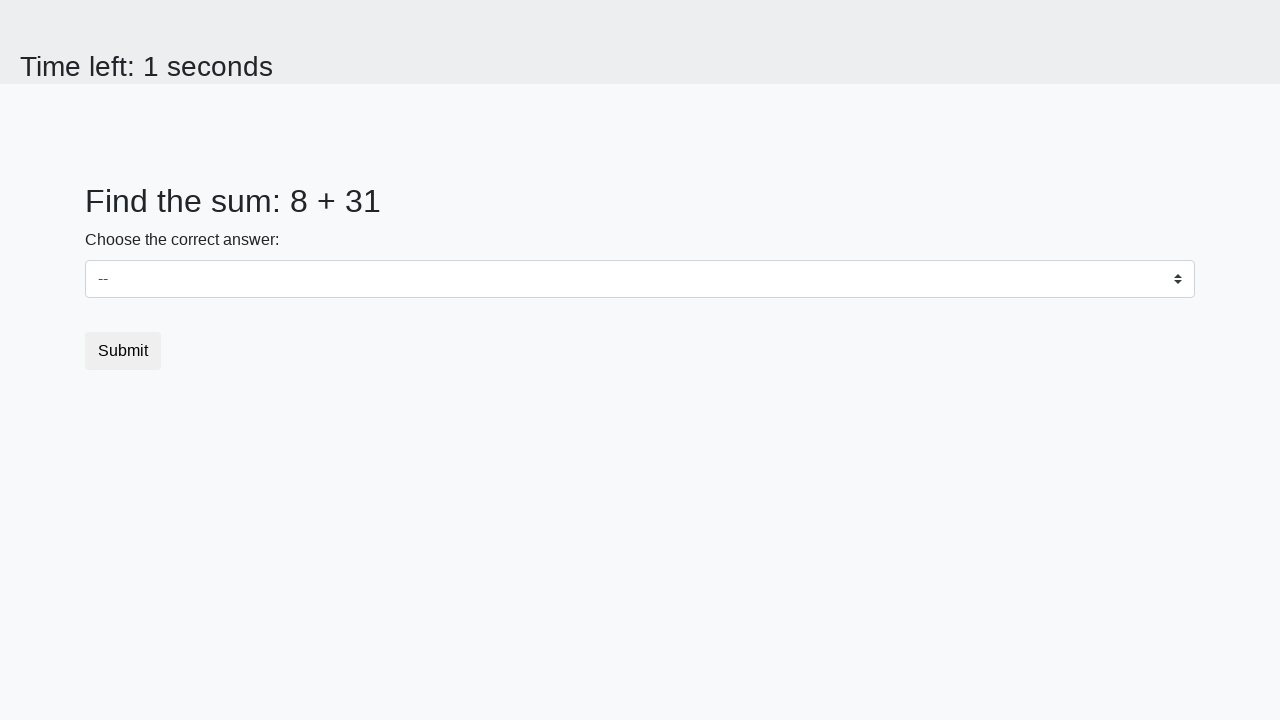

Retrieved first number from page
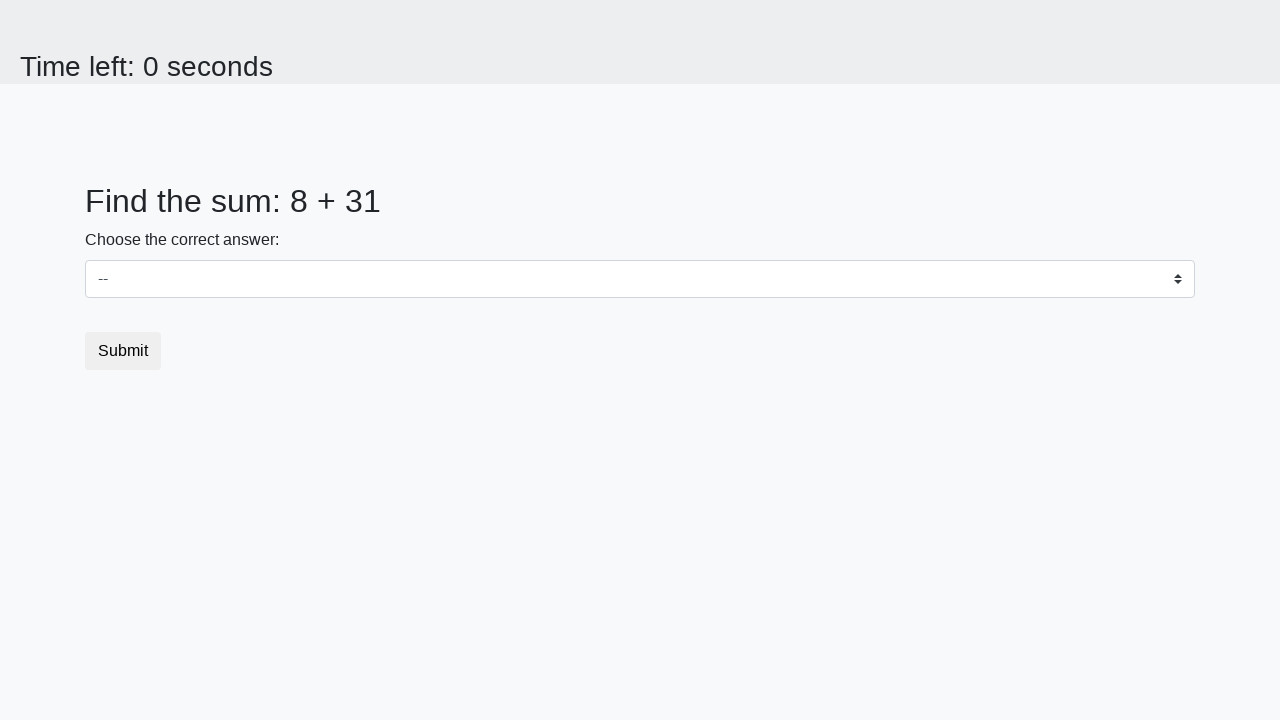

Retrieved second number from page
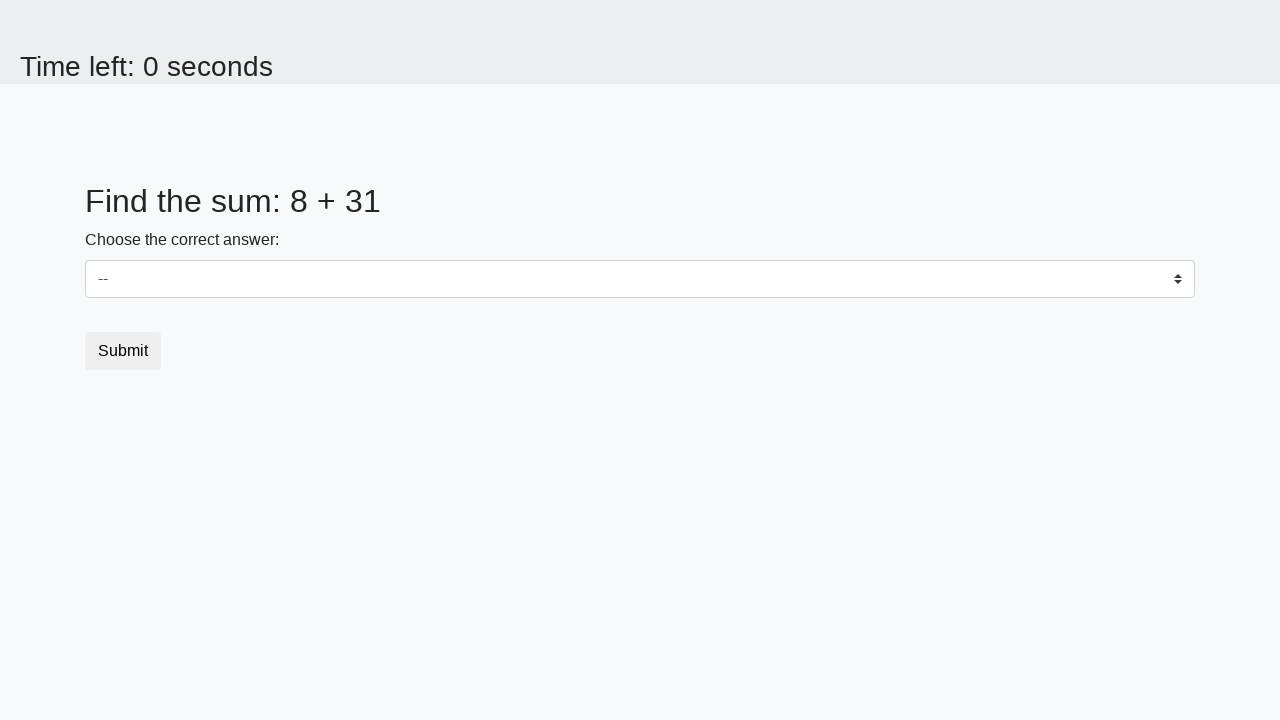

Calculated sum of 8 + 31 = 39
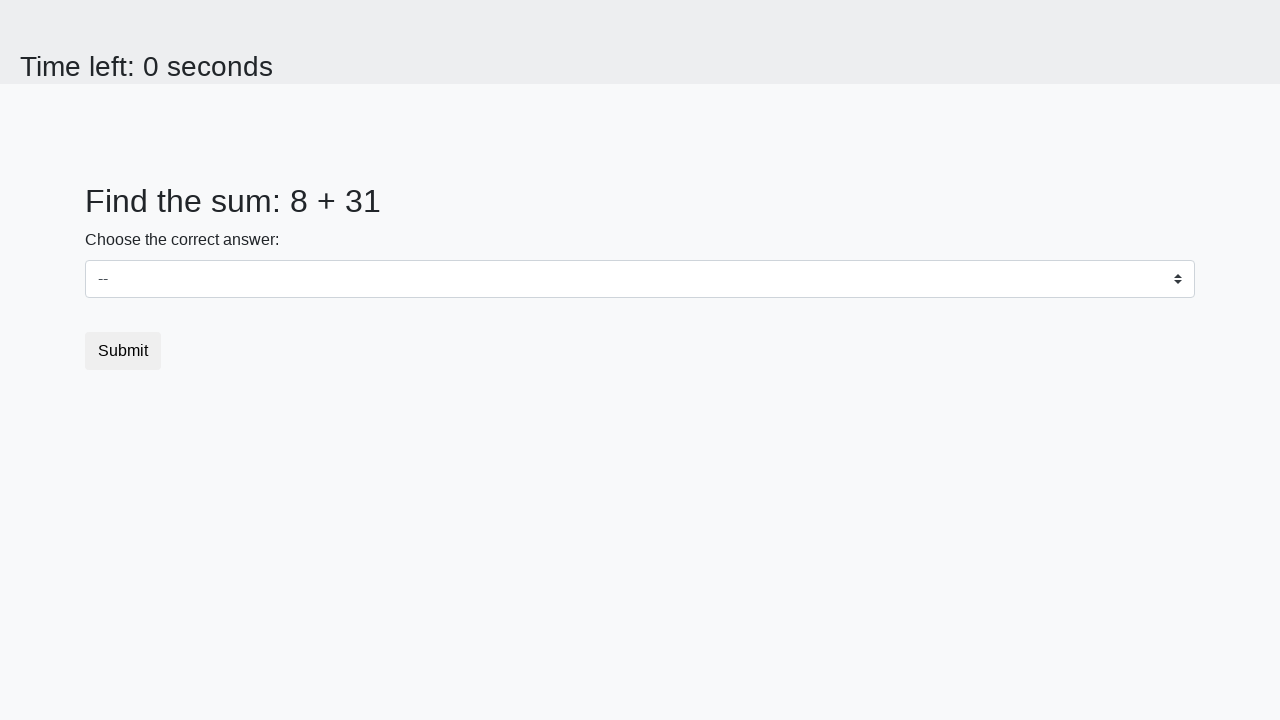

Selected calculated result '39' from dropdown on #dropdown
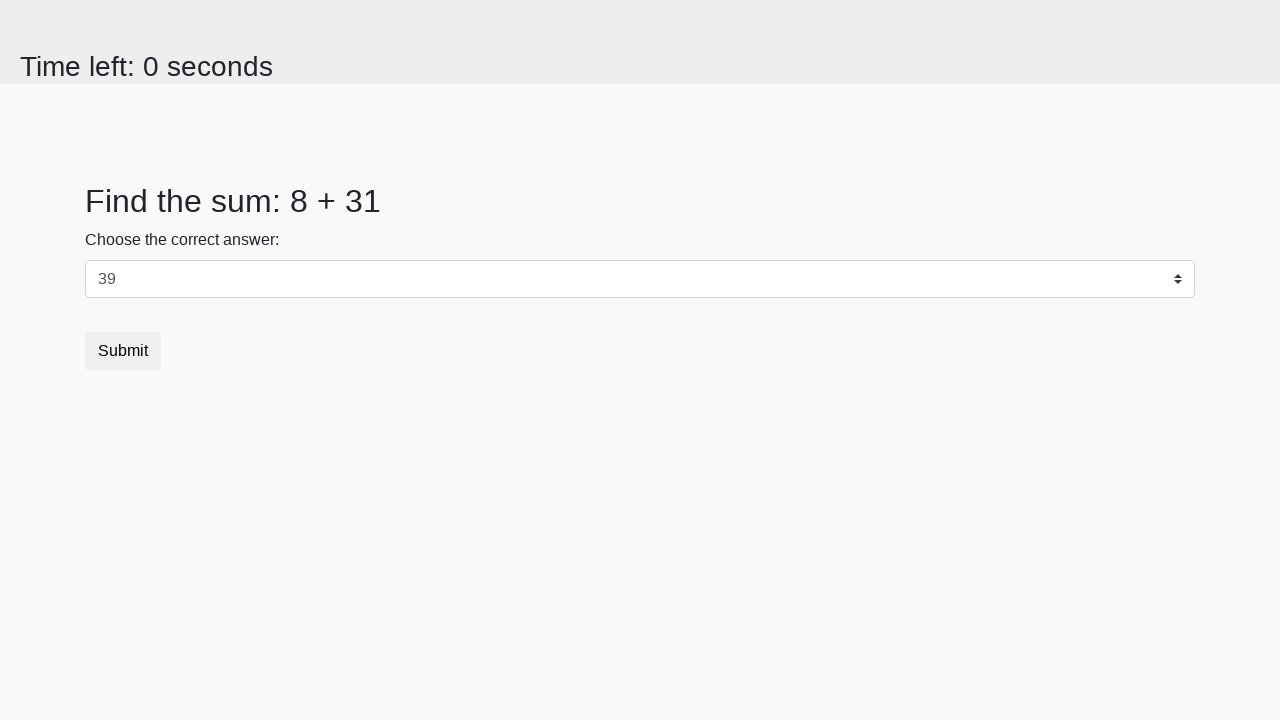

Clicked submit button to submit quiz at (123, 351) on .btn-default
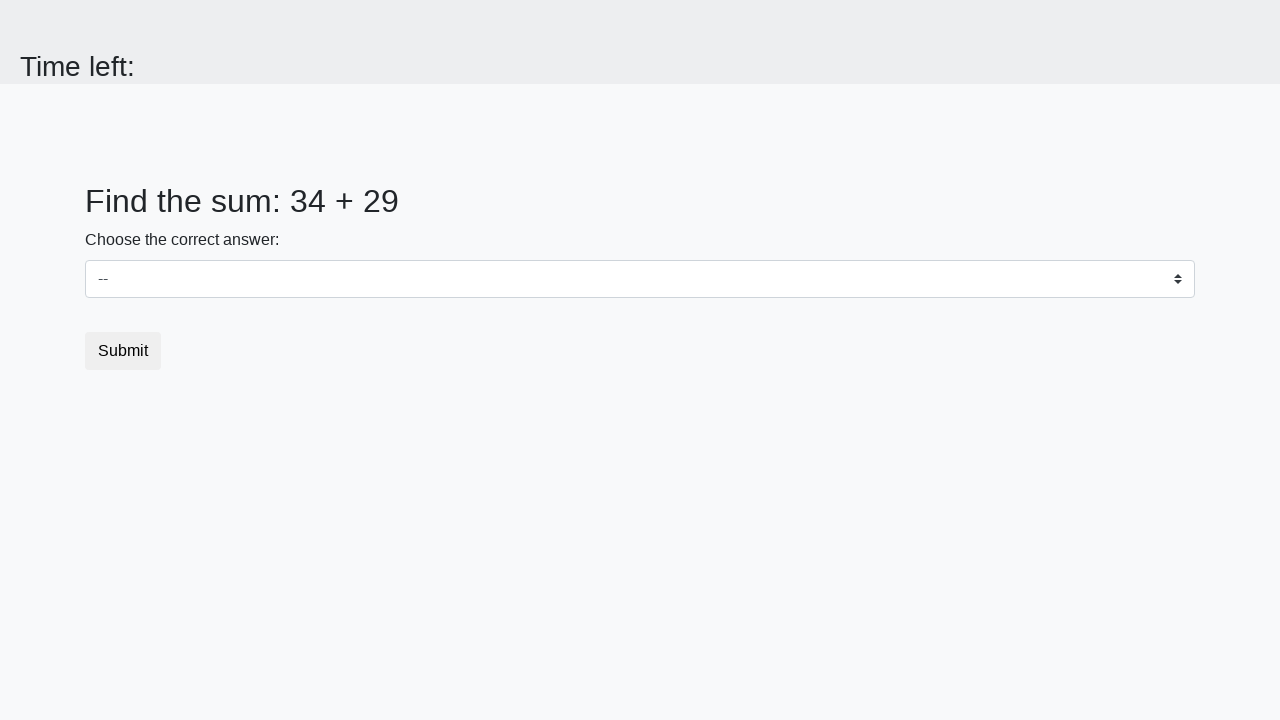

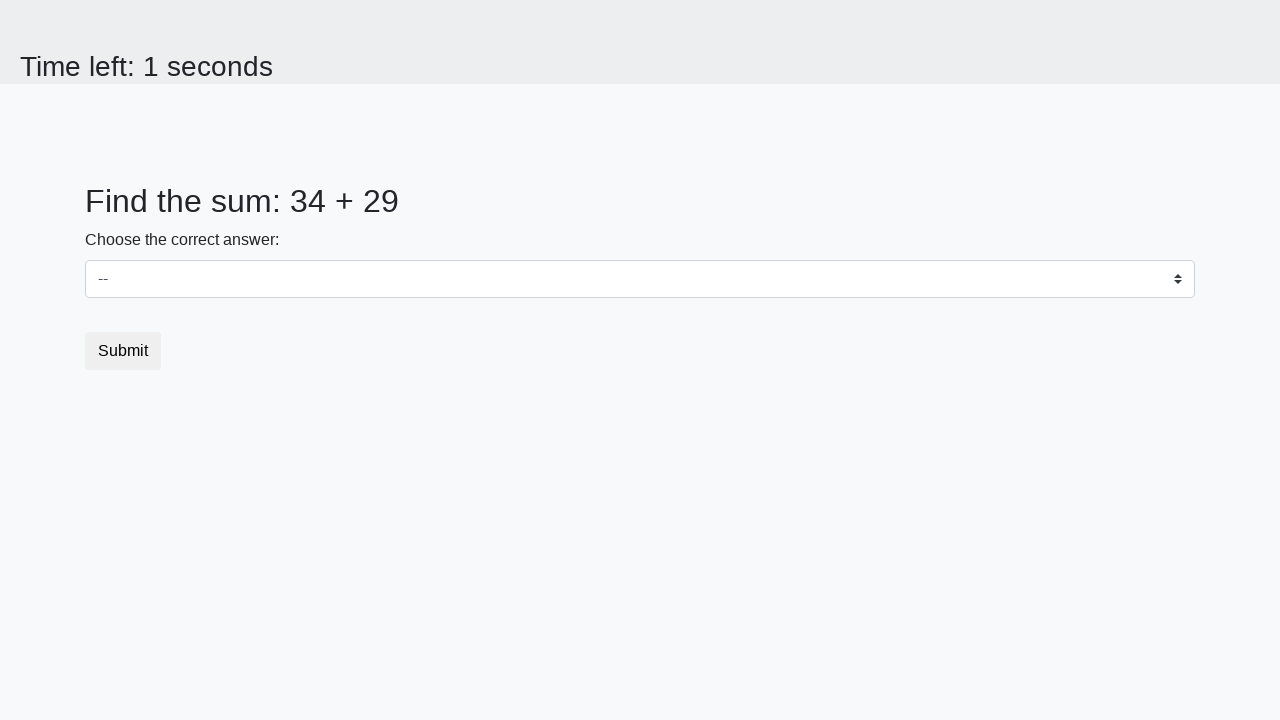